Tests navigation to "New messages" page on a forum site and then navigates back to the homepage to verify browser back functionality works correctly.

Starting URL: http://qa.jtalks.org/jcommune/

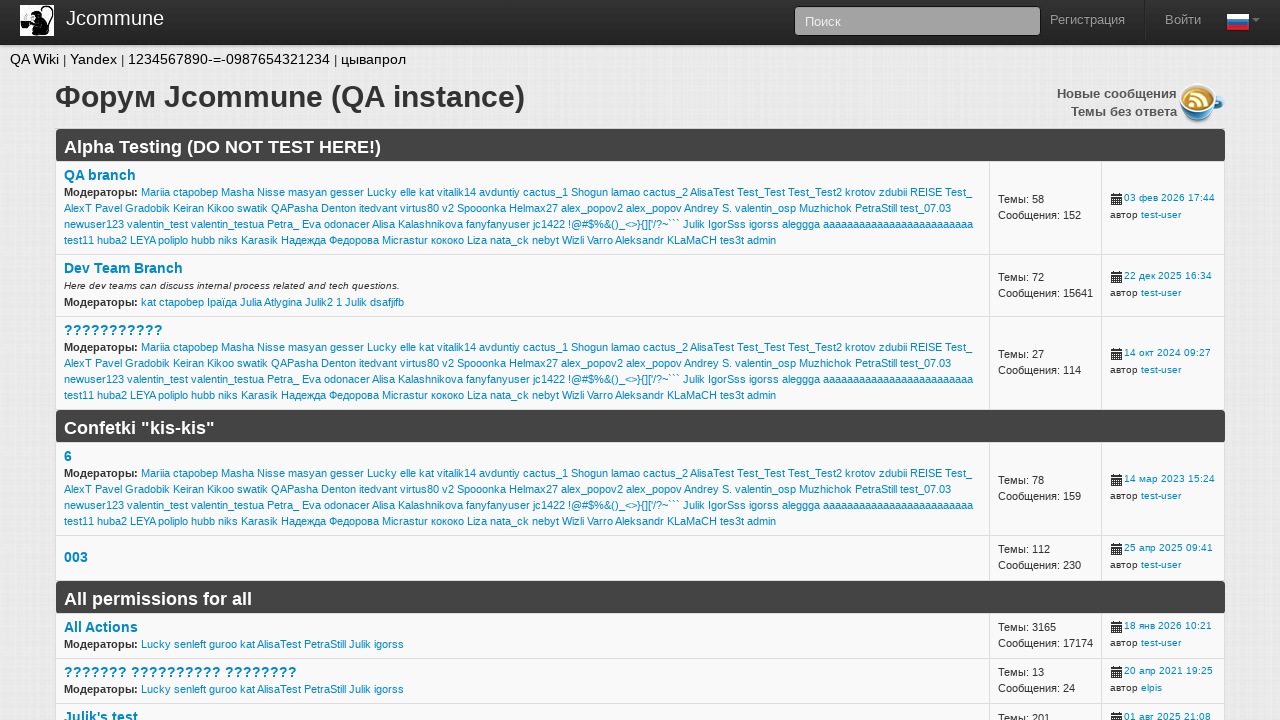

Clicked on 'New messages' link to navigate to new messages page at (1117, 94) on text=Новые сообщения
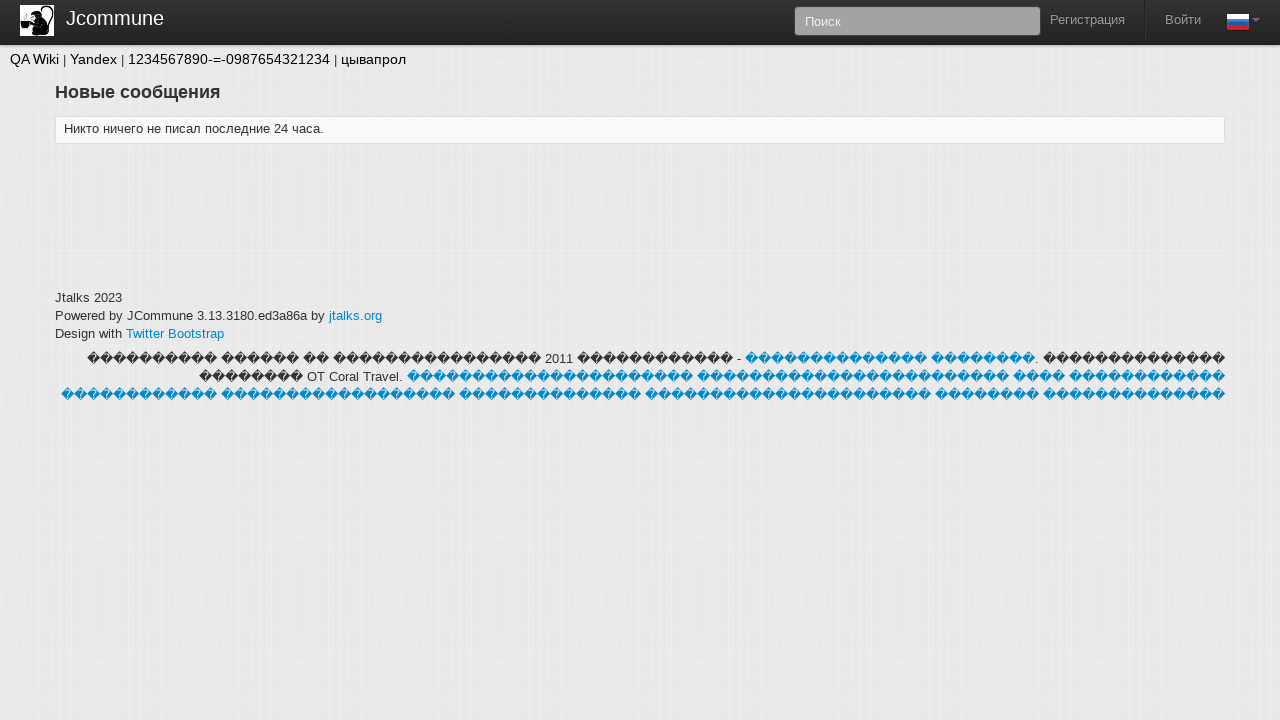

Navigated back to homepage using browser back button
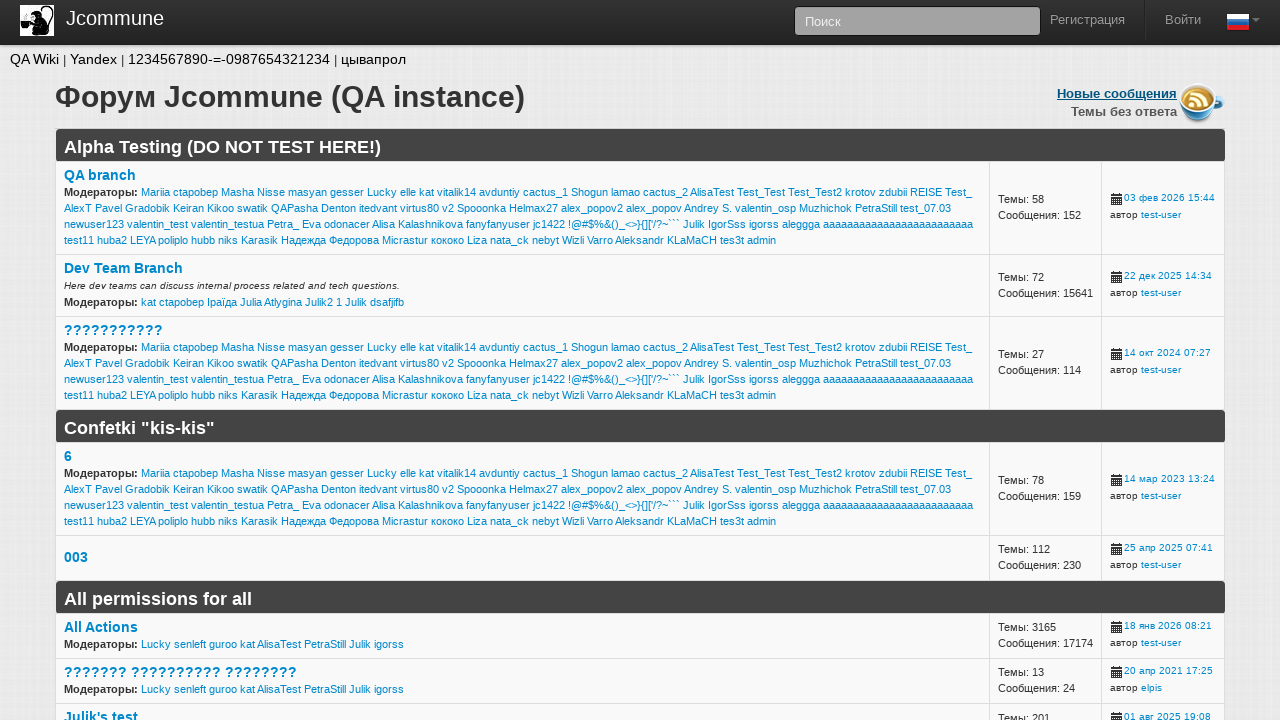

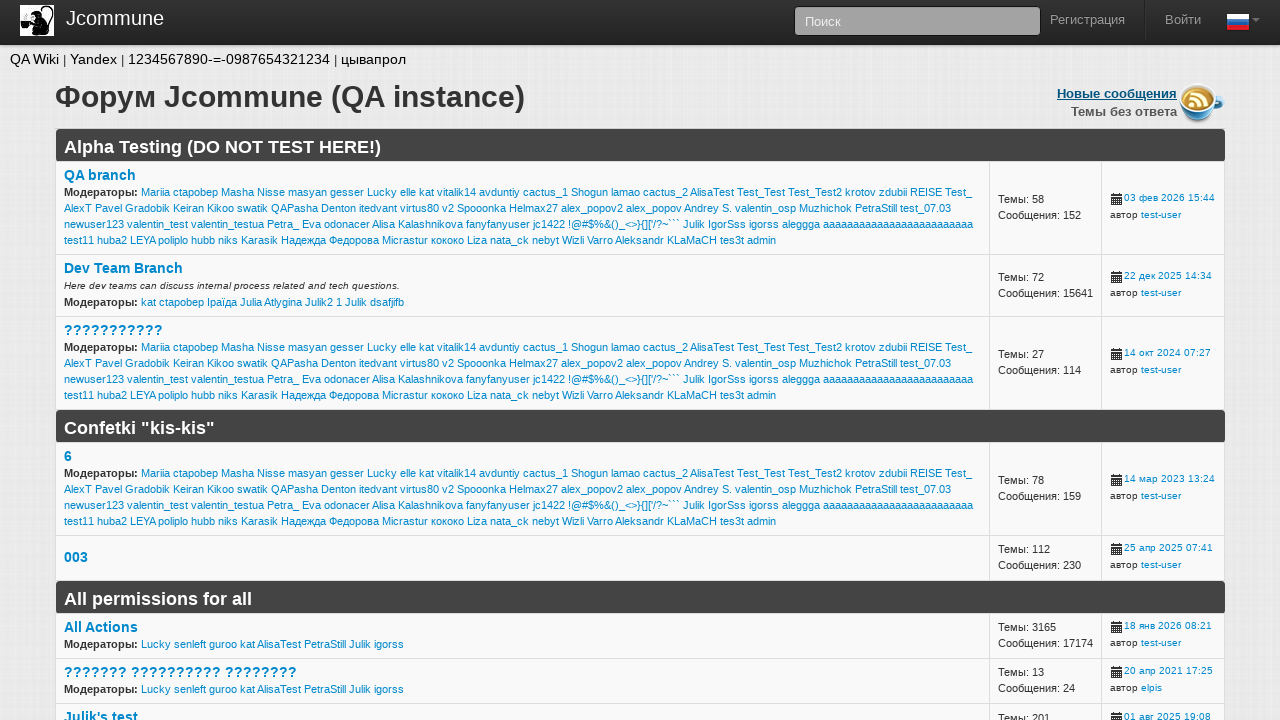